Loads the 1bet.com homepage and waits for the page to fully load

Starting URL: http://www.1bet.com

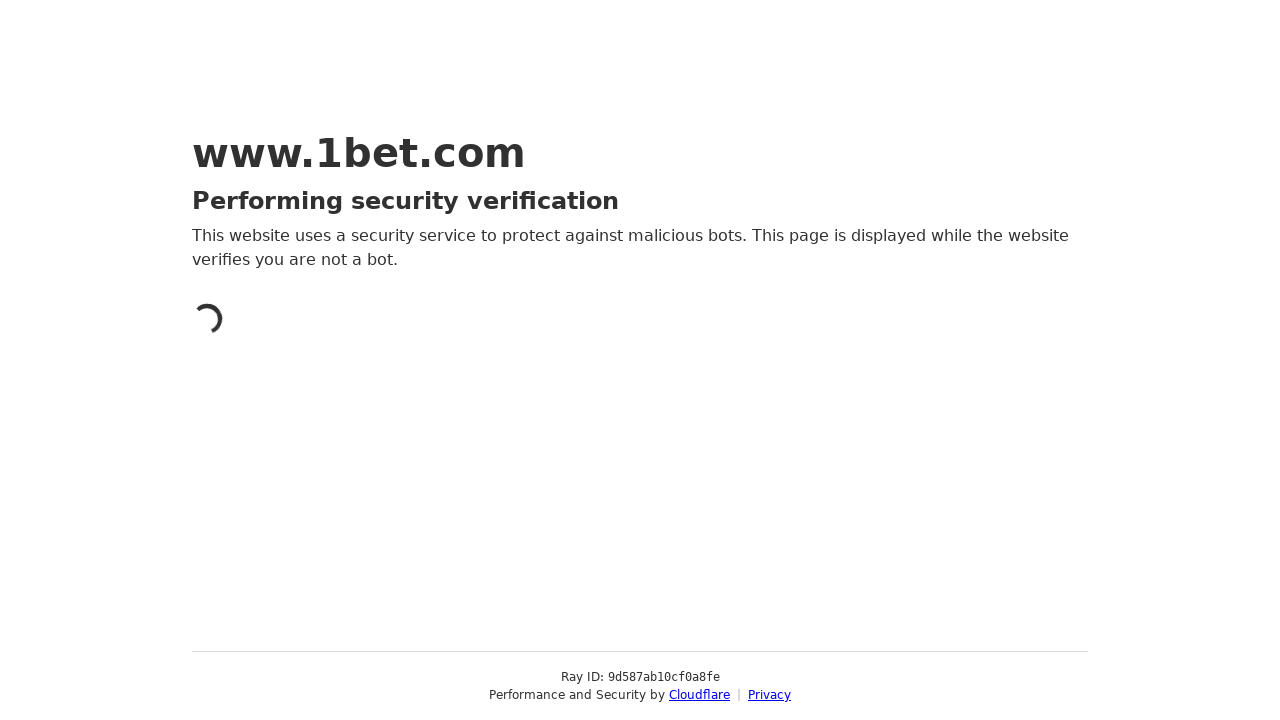

Navigated to 1bet.com homepage
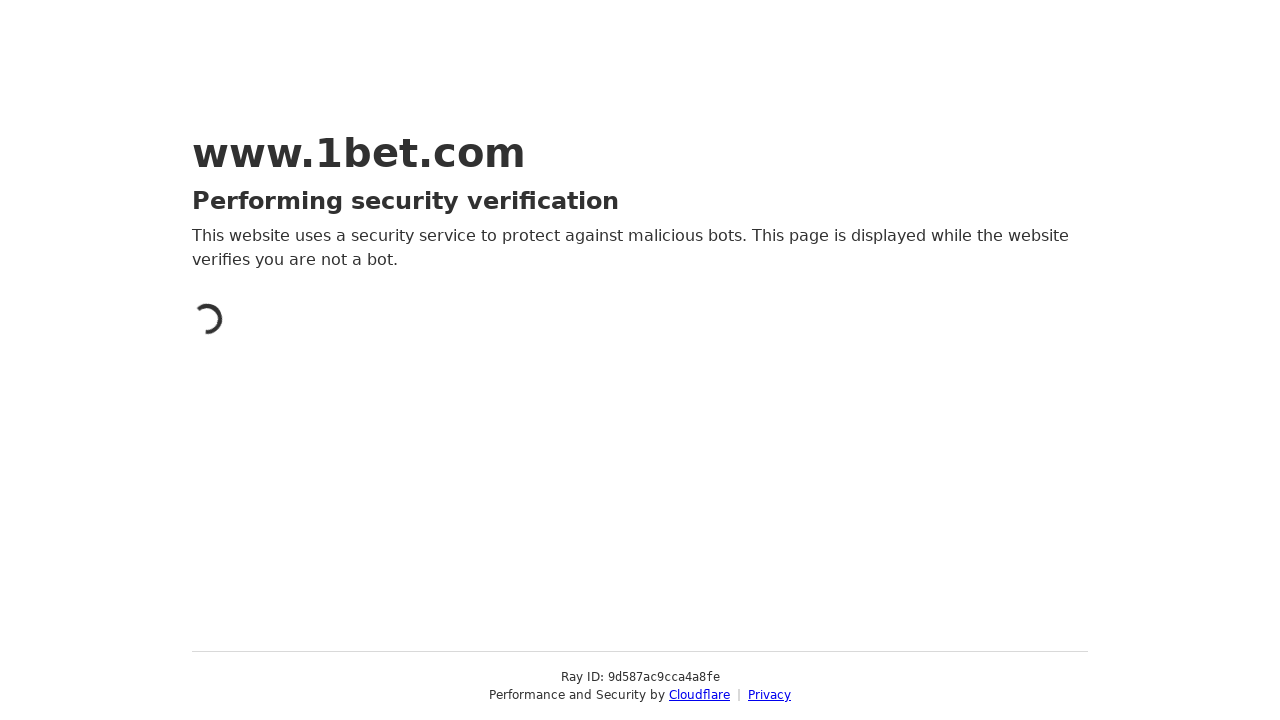

Page fully loaded (load state)
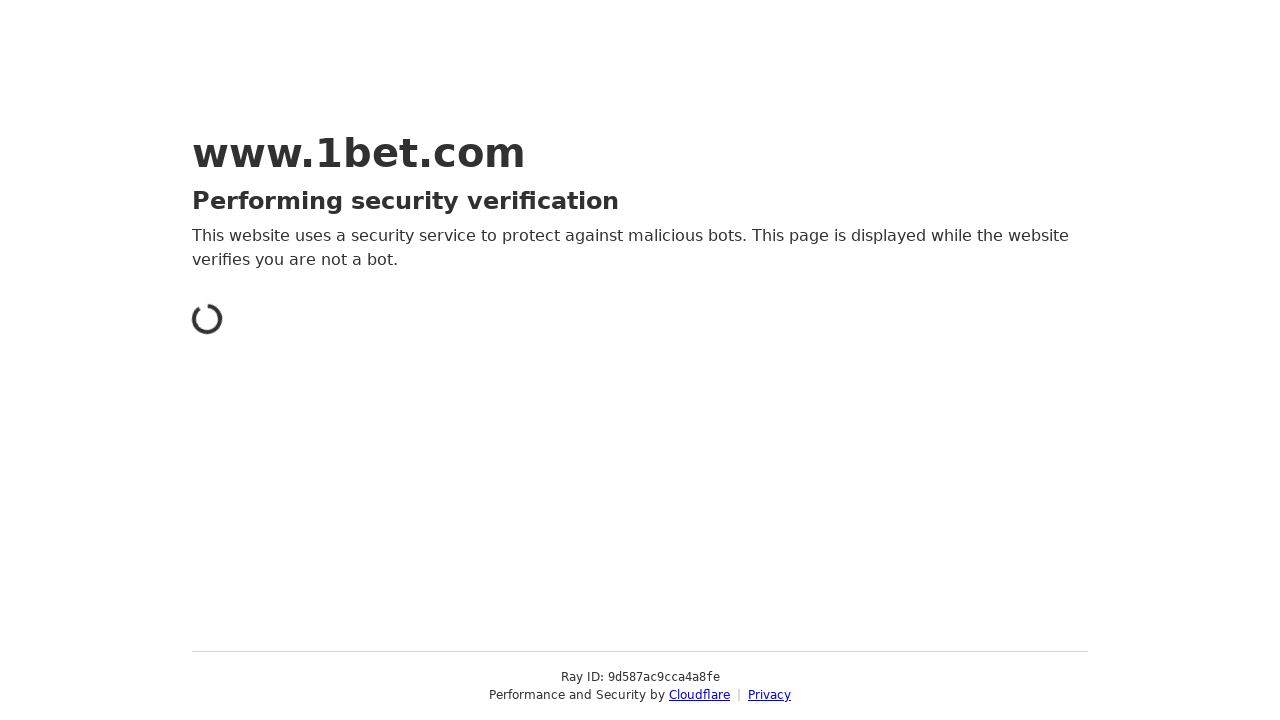

DOM content fully loaded
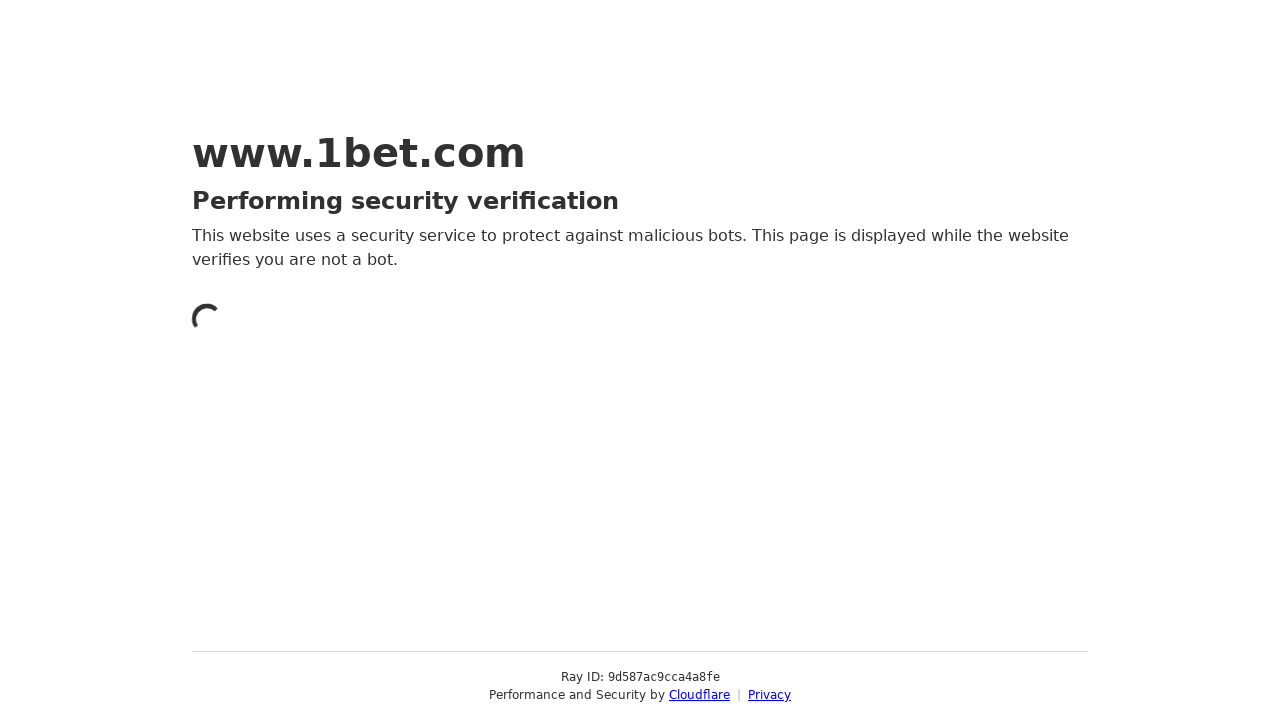

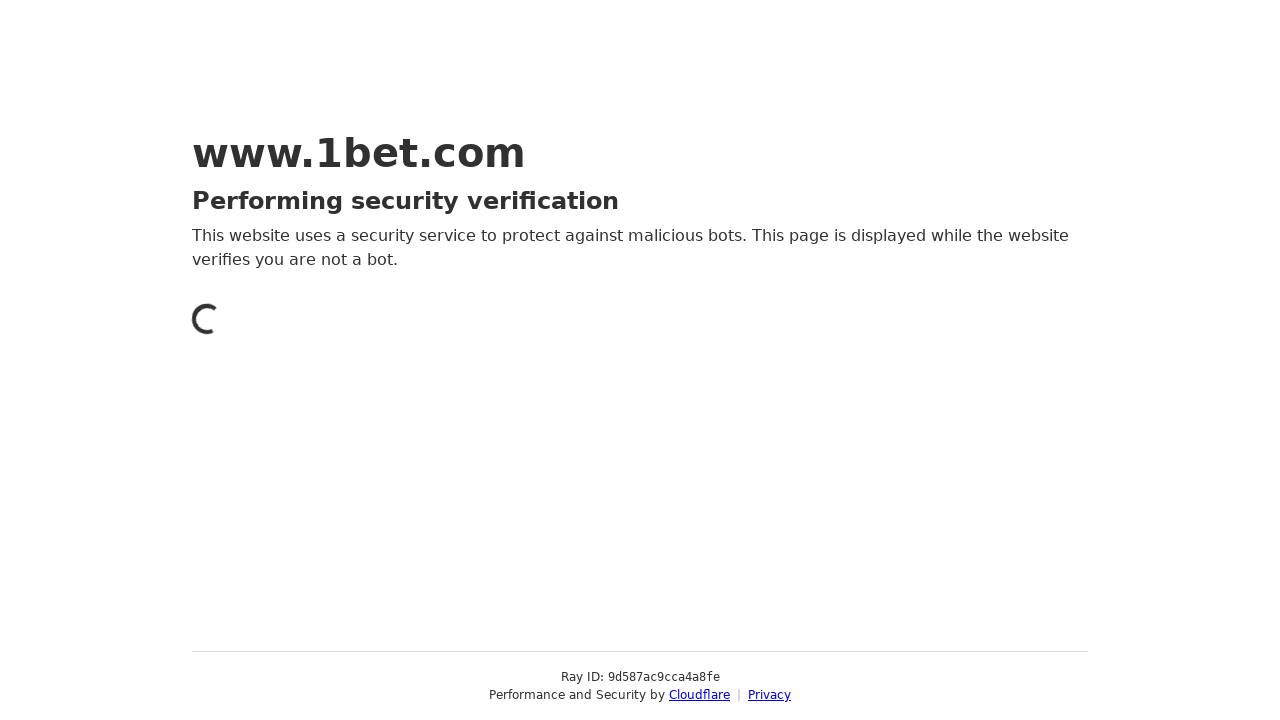